Tests a verification button click and checks for a successful message to appear

Starting URL: http://suninjuly.github.io/wait1.html

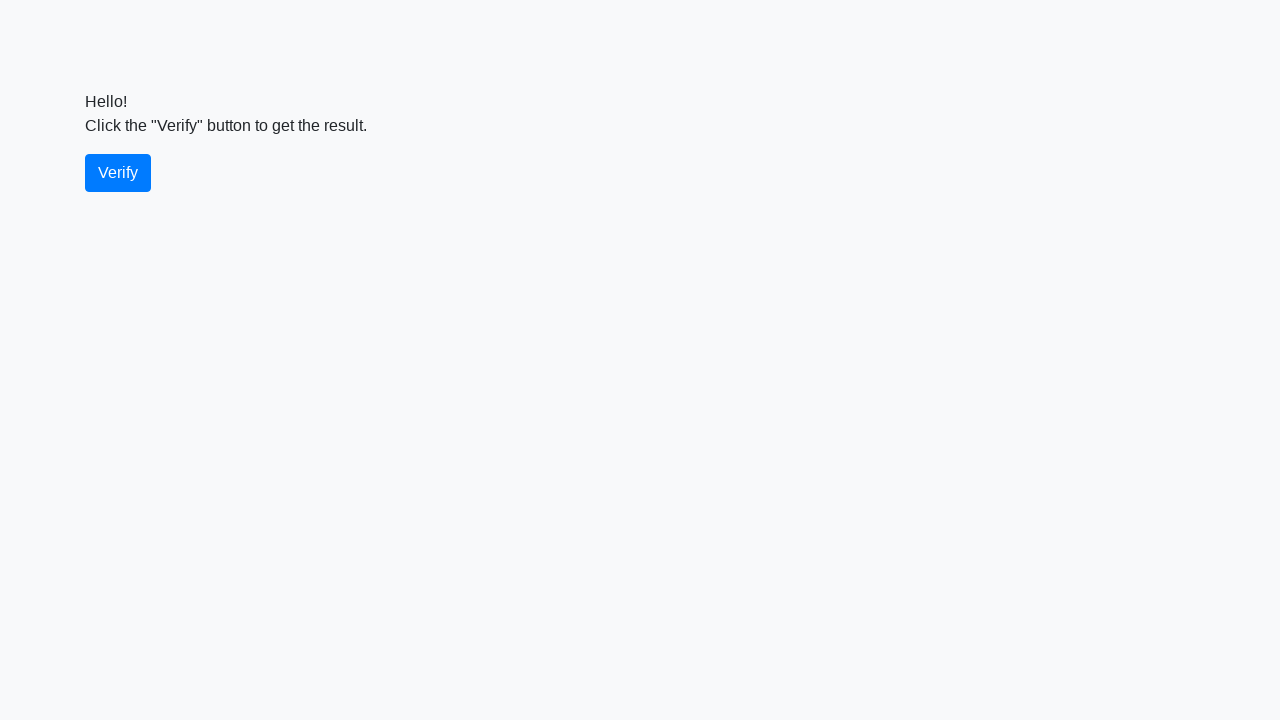

Navigated to http://suninjuly.github.io/wait1.html
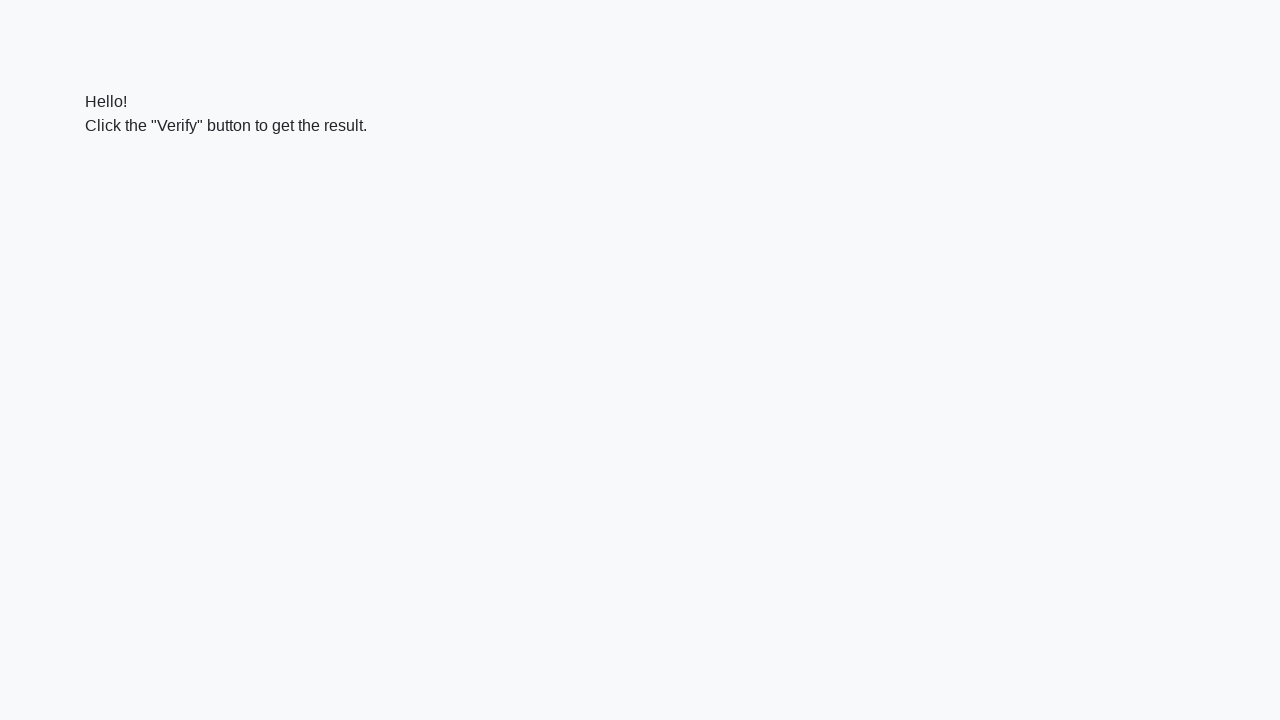

Clicked the verify button at (118, 173) on #verify
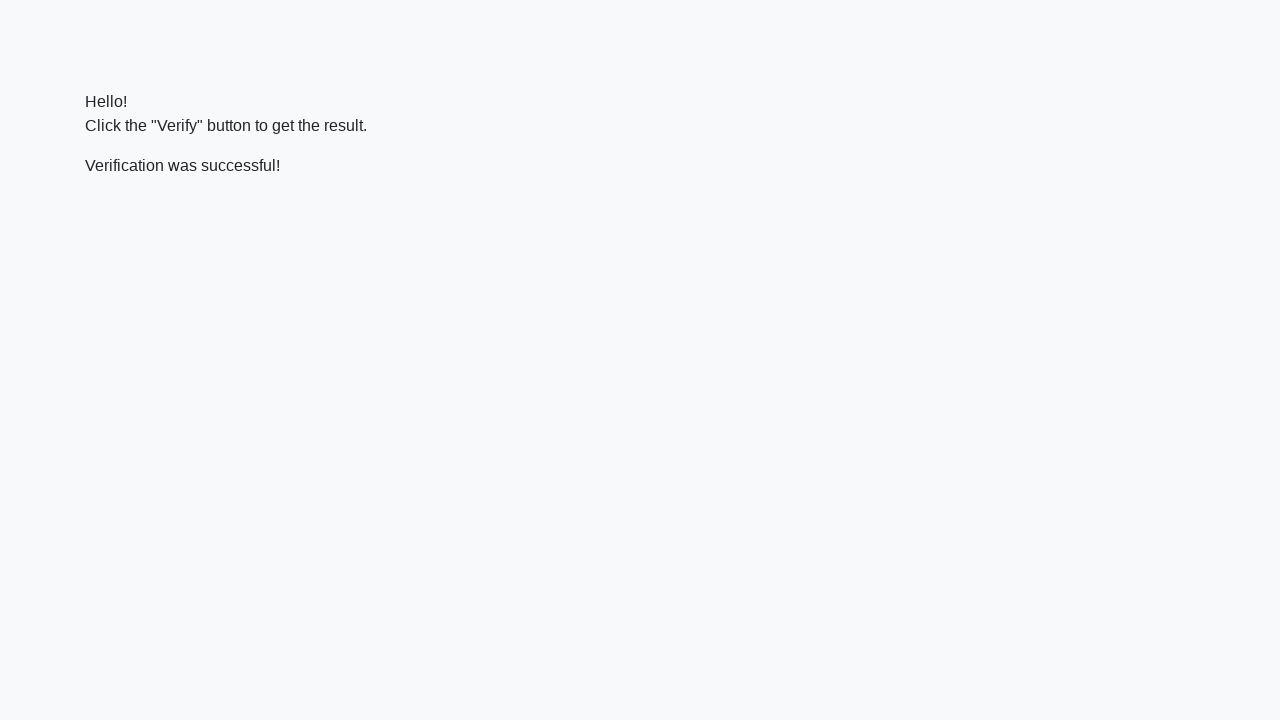

Success message appeared
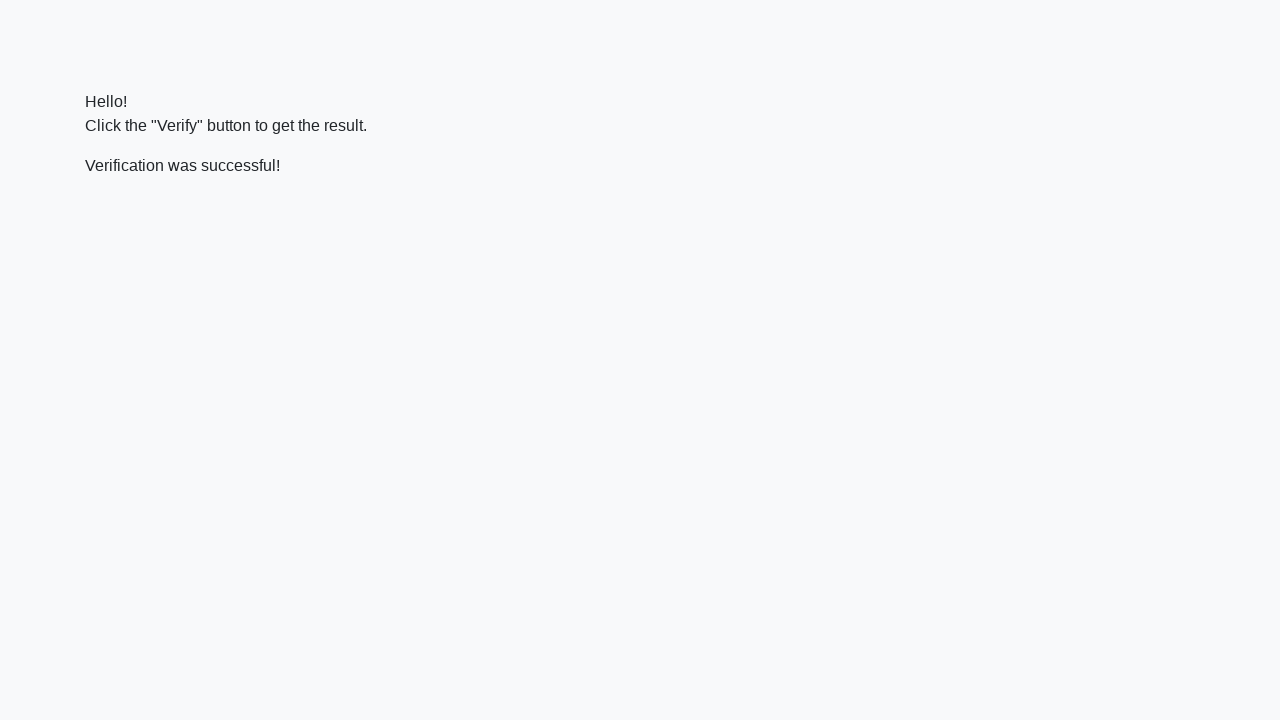

Verified that success message contains 'successful'
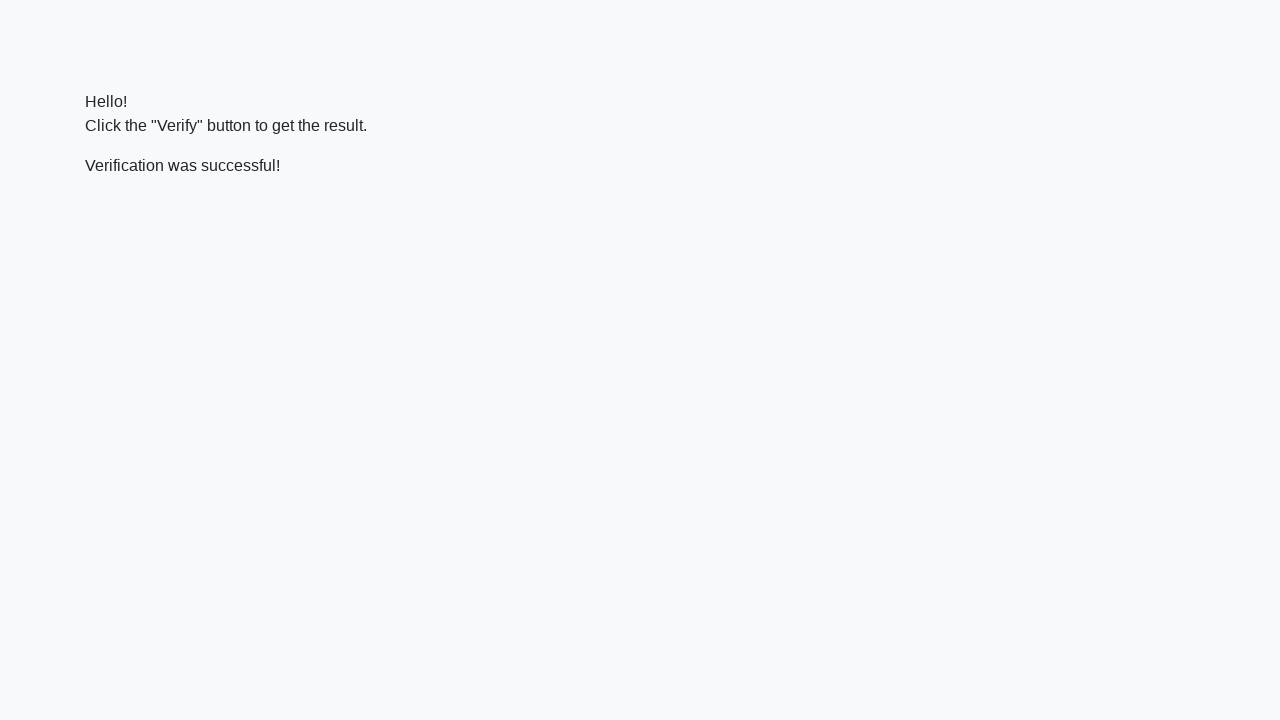

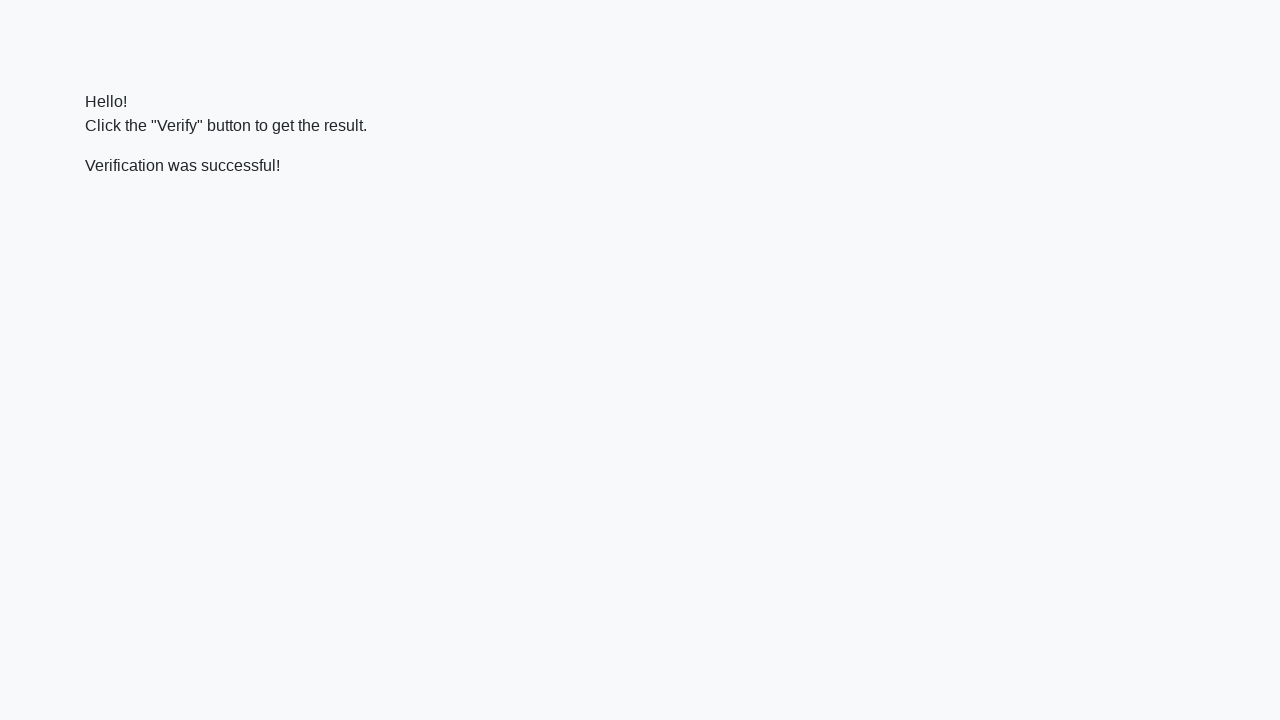